Demonstrates basic browser navigation by visiting multiple websites sequentially: tiket.com, tokopedia.com, orangsiber.com, demoqa.com, and automatetheboringstuff.com

Starting URL: https://www.tiket.com/

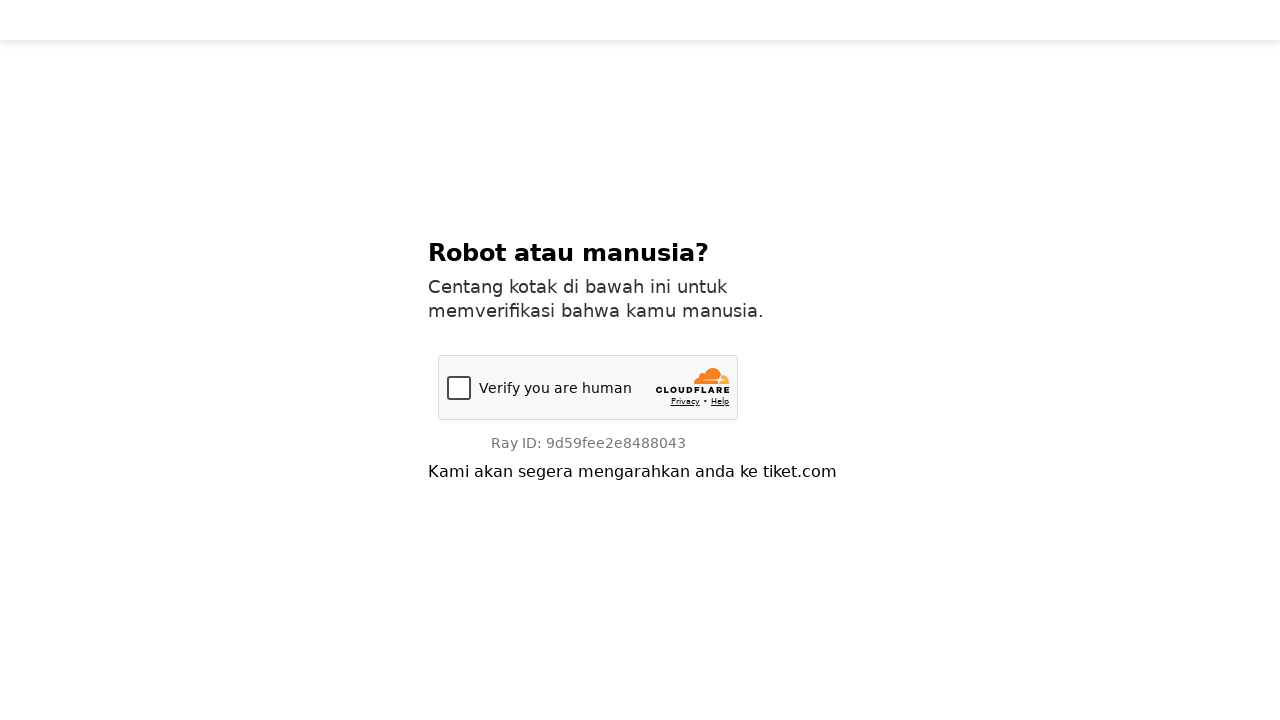

Navigated to tokopedia.com
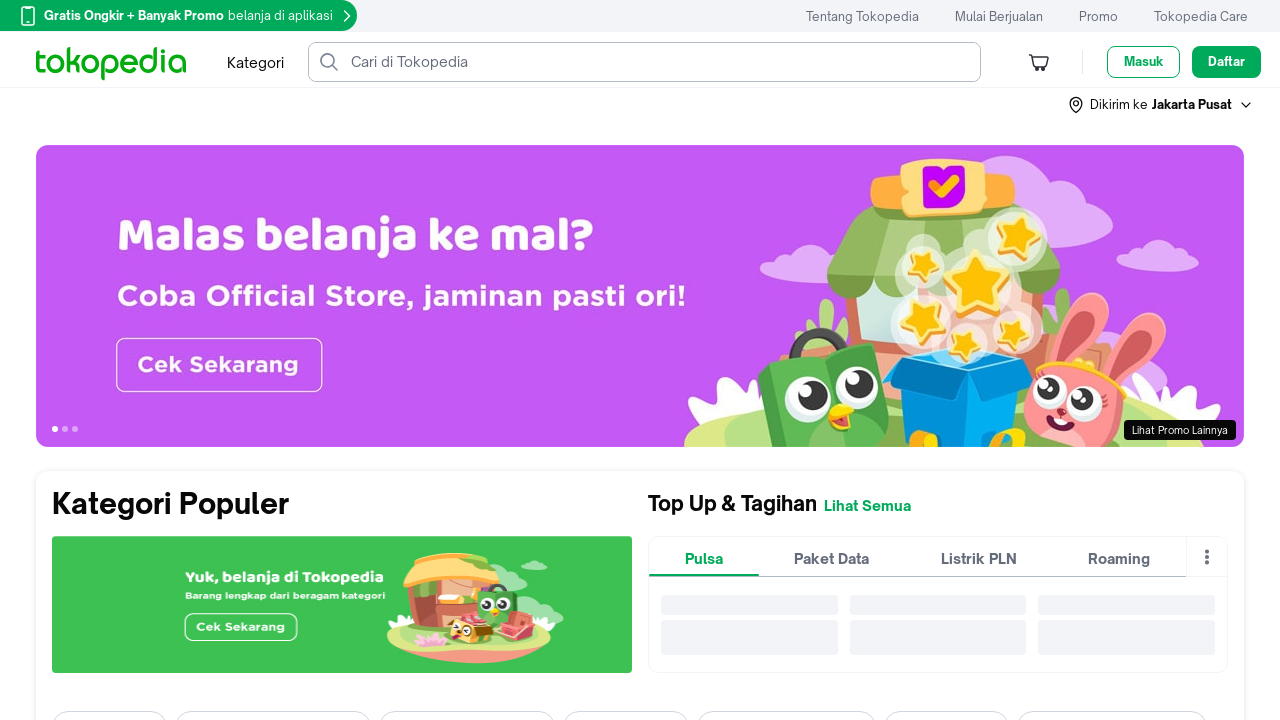

Navigated to orangsiber.com
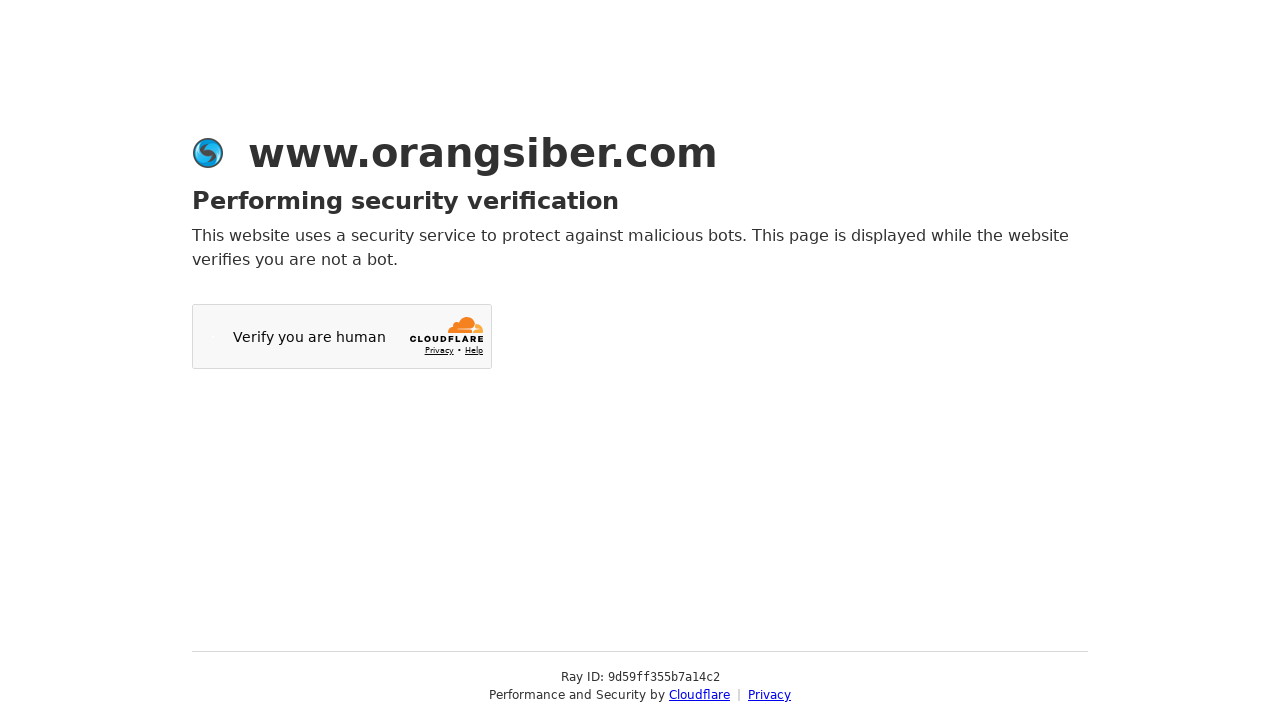

Navigated to demoqa.com
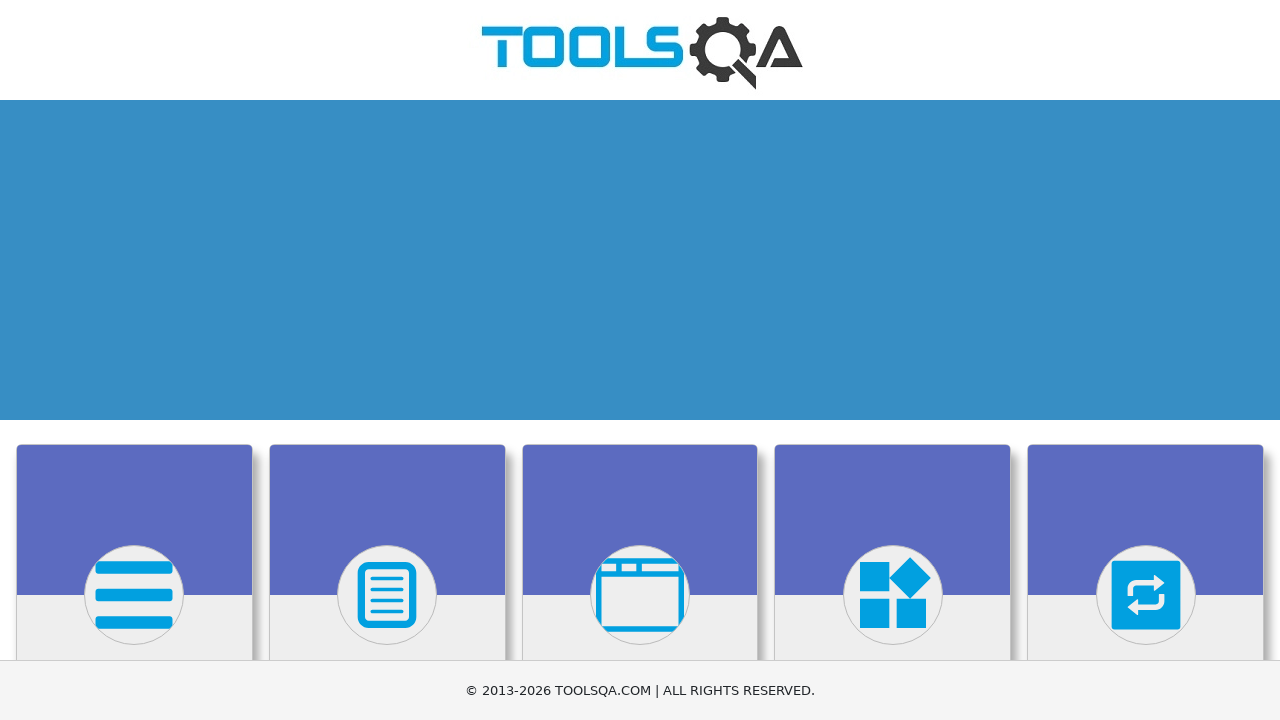

Navigated to automatetheboringstuff.com
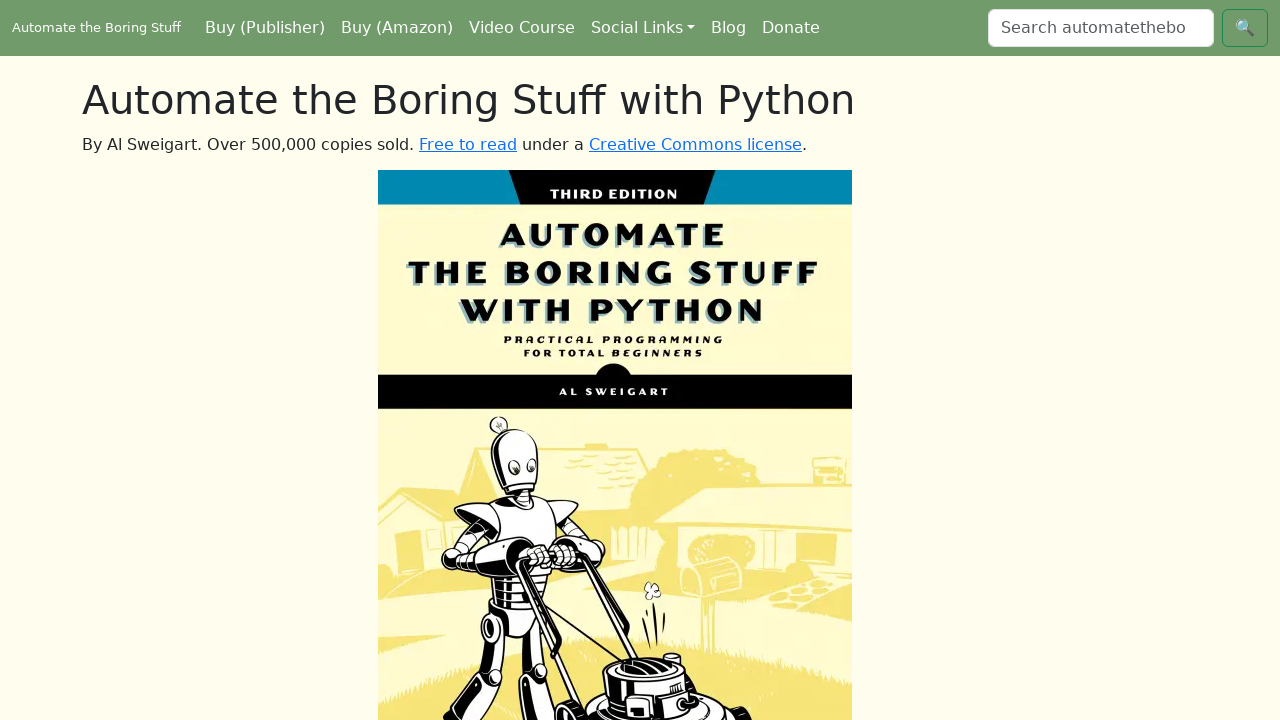

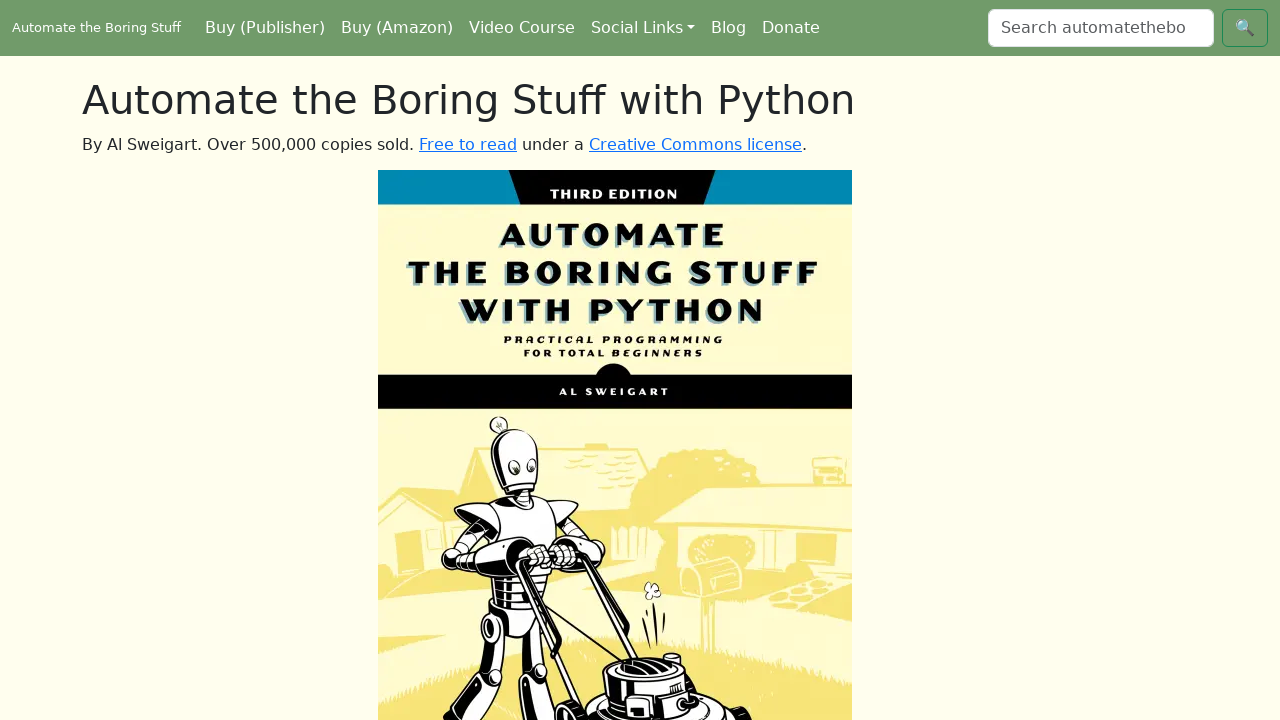